Navigates to YouTube homepage and verifies the page title and URL are correct

Starting URL: https://www.youtube.com/

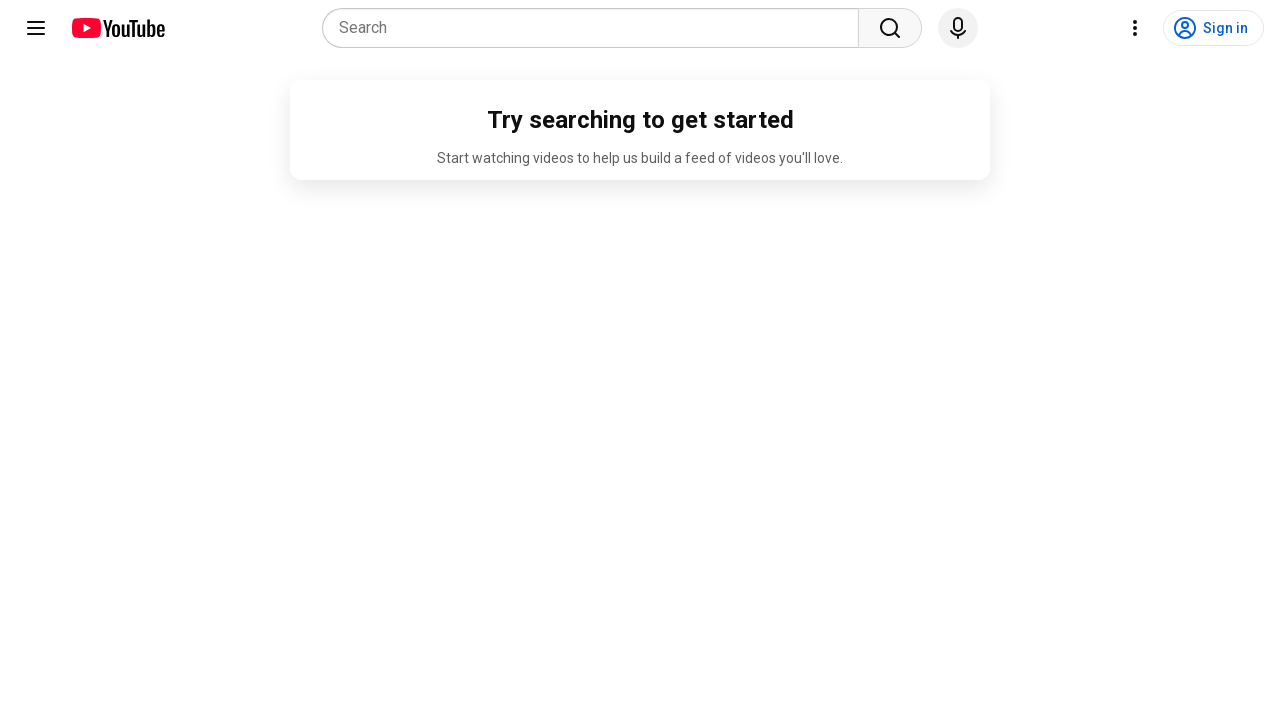

Navigated to YouTube homepage
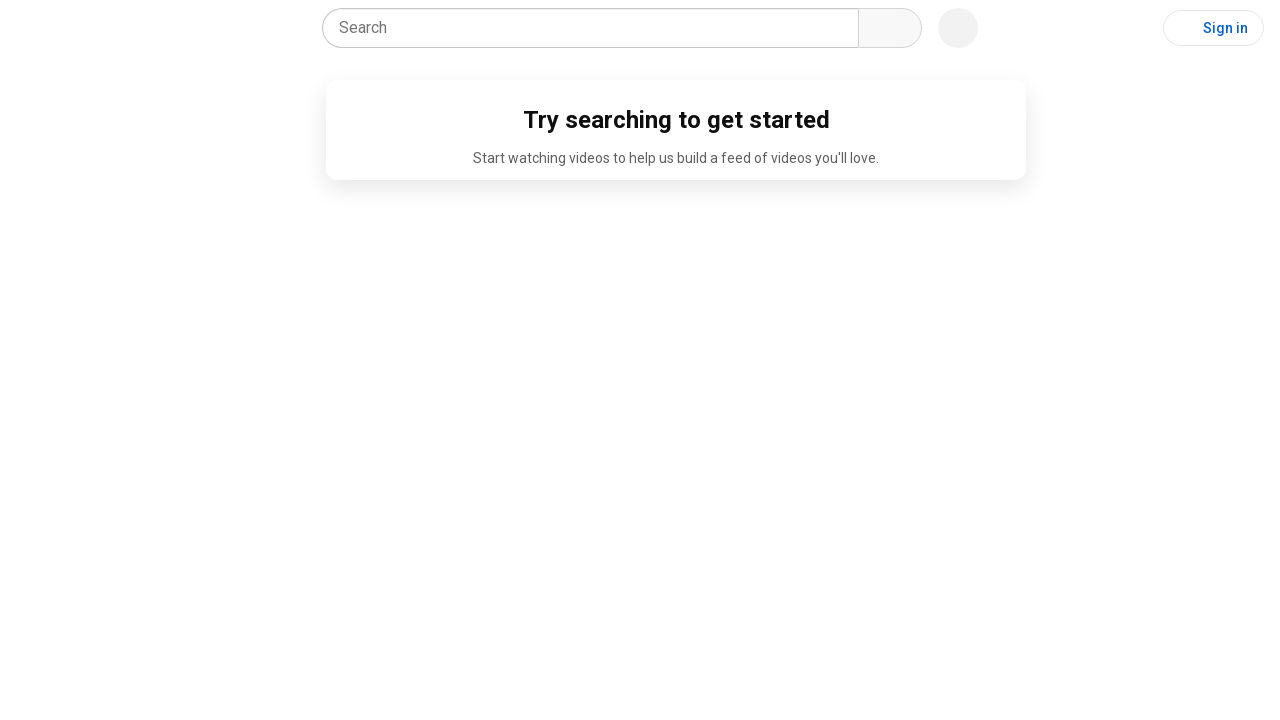

Verified page URL is correct
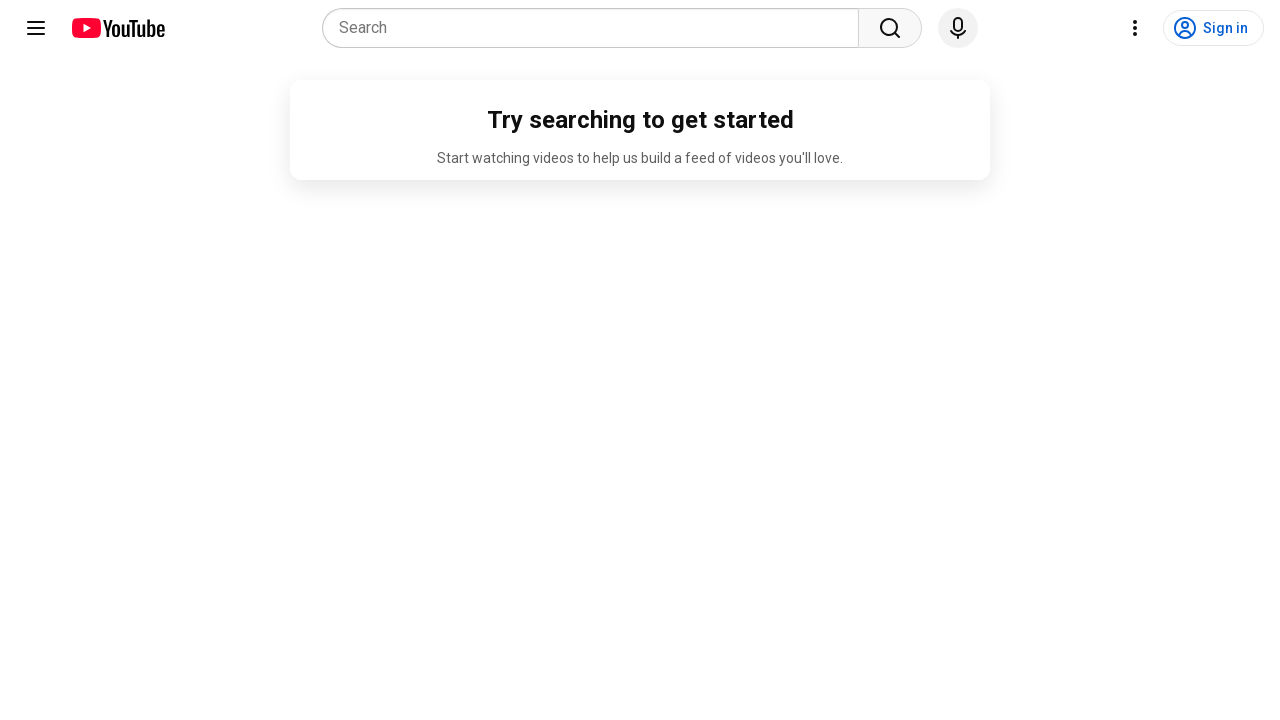

Retrieved page title
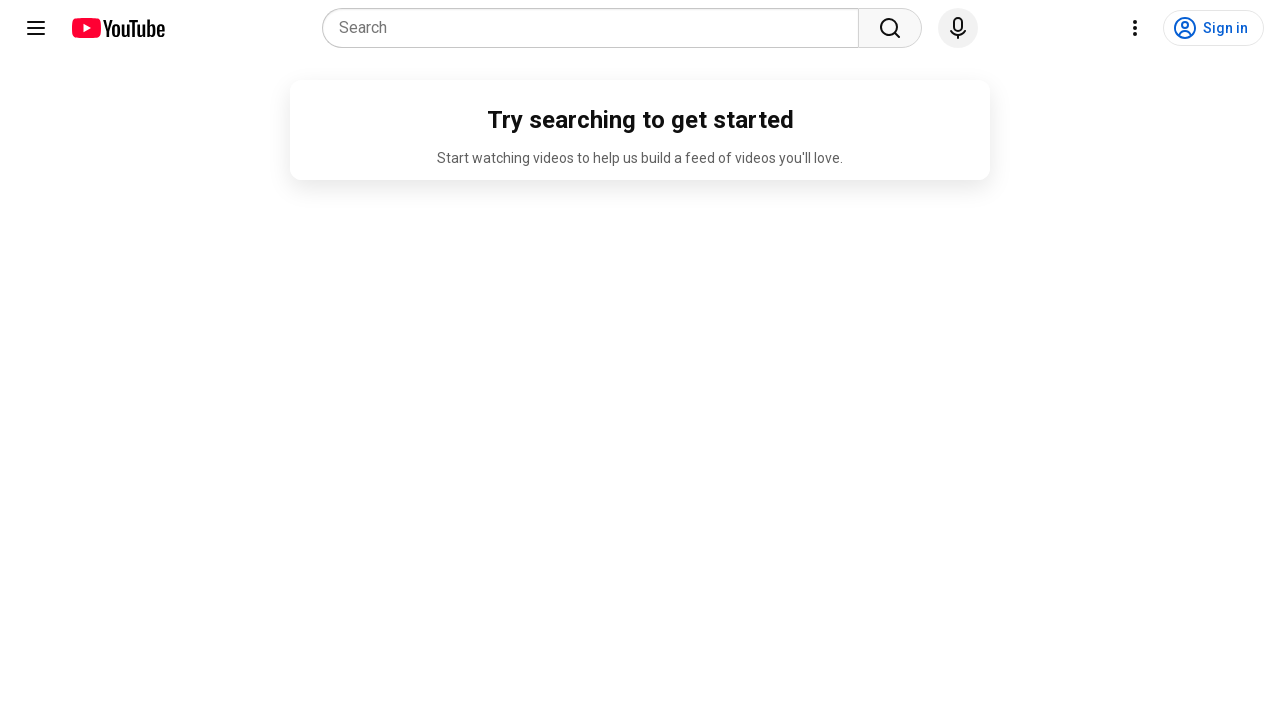

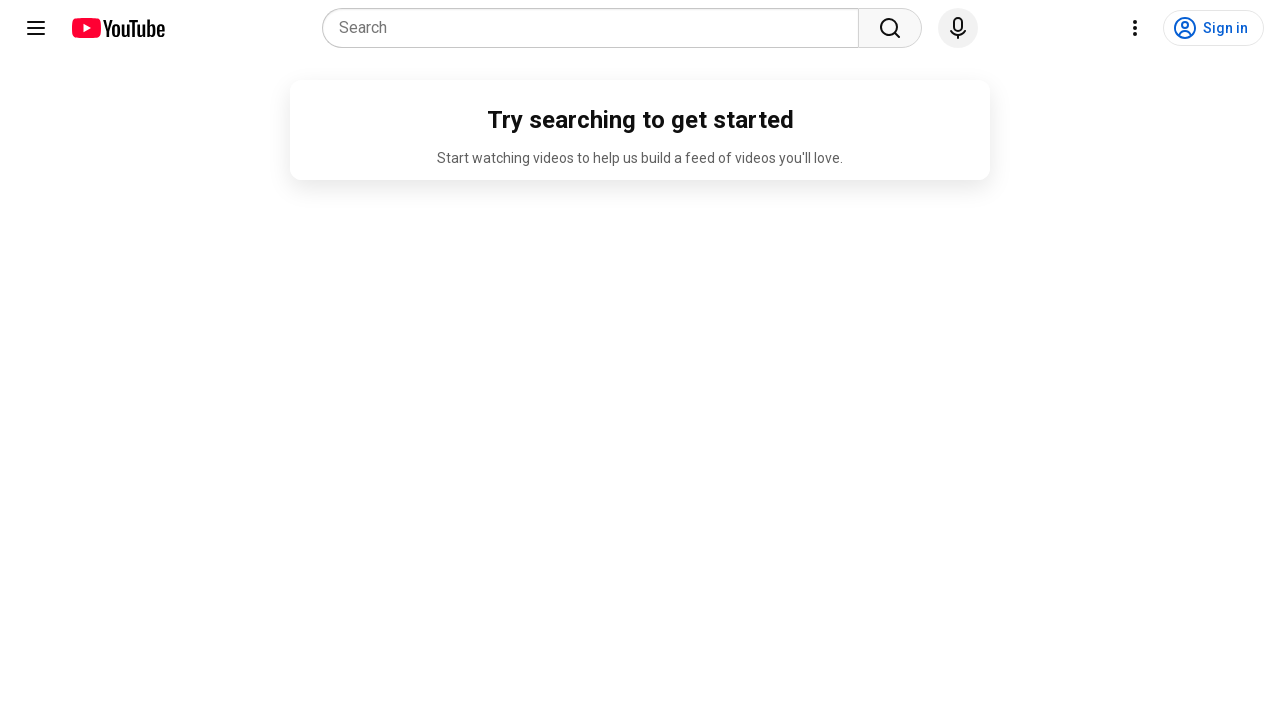